Navigates to MyContactForm website and validates that the current URL matches the expected URL

Starting URL: https://www.mycontactform.com/

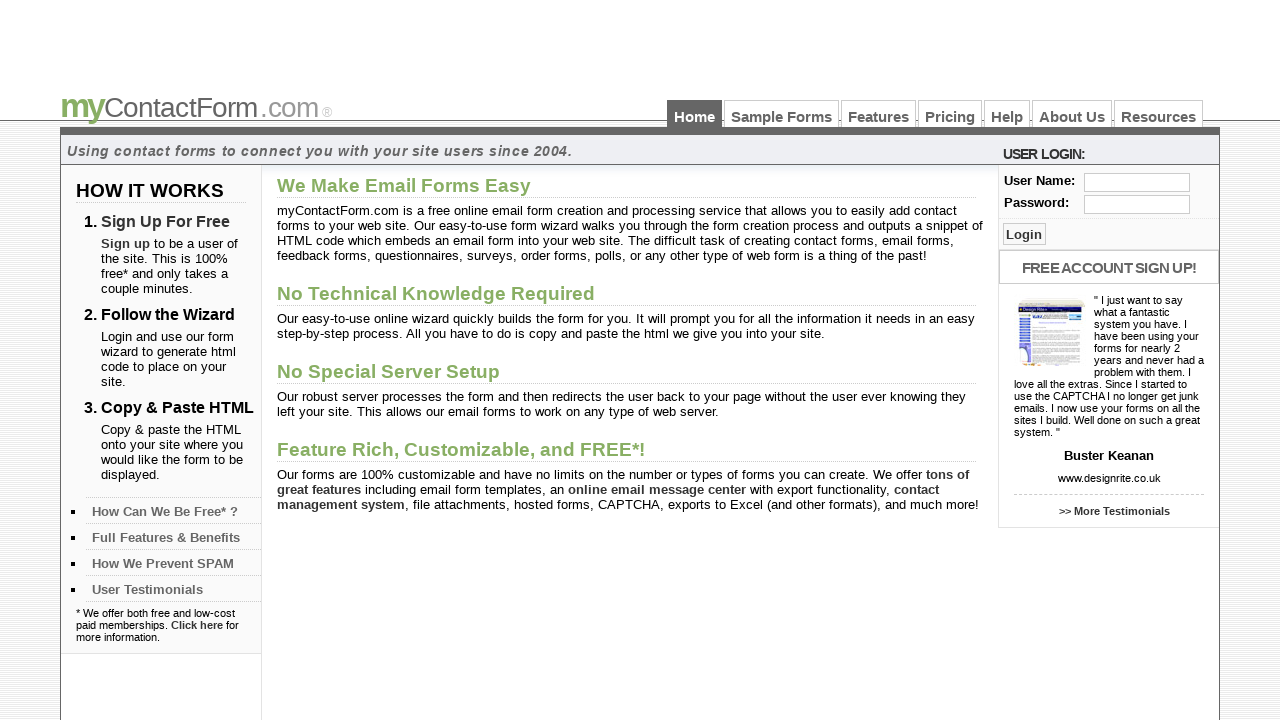

Navigated to MyContactForm website at https://www.mycontactform.com/
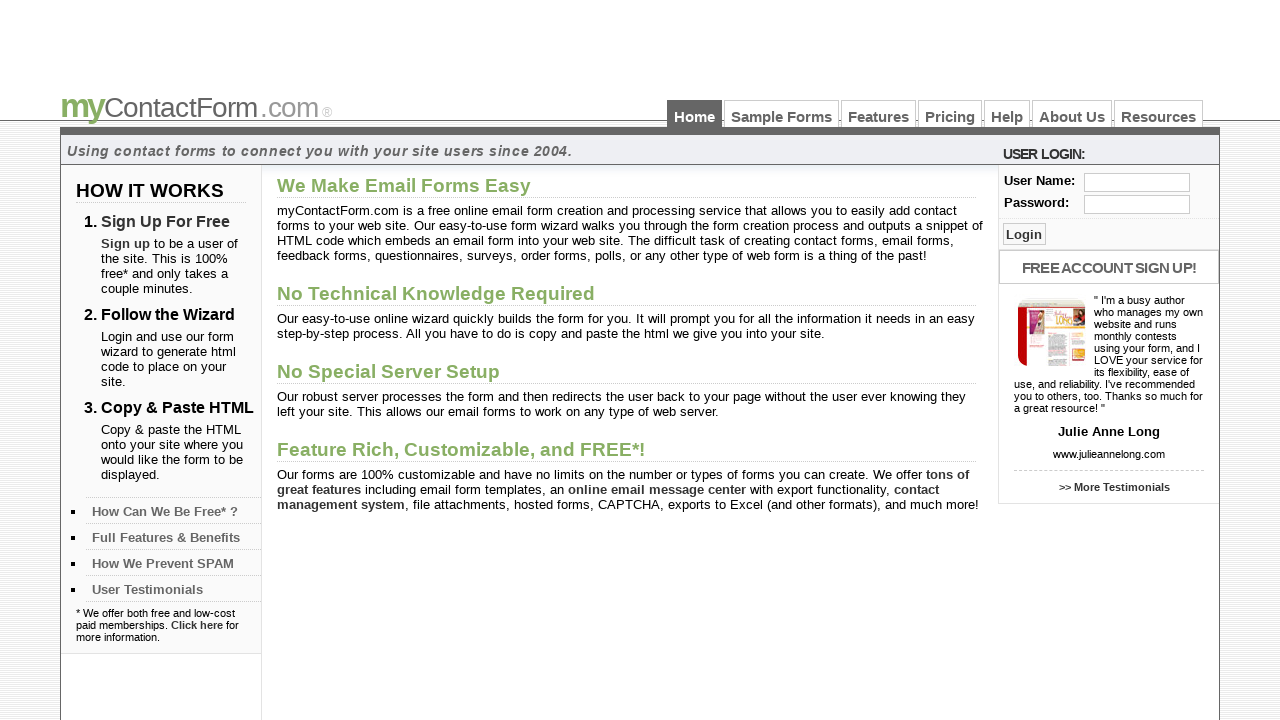

Validated that current URL matches expected URL: https://www.mycontactform.com/
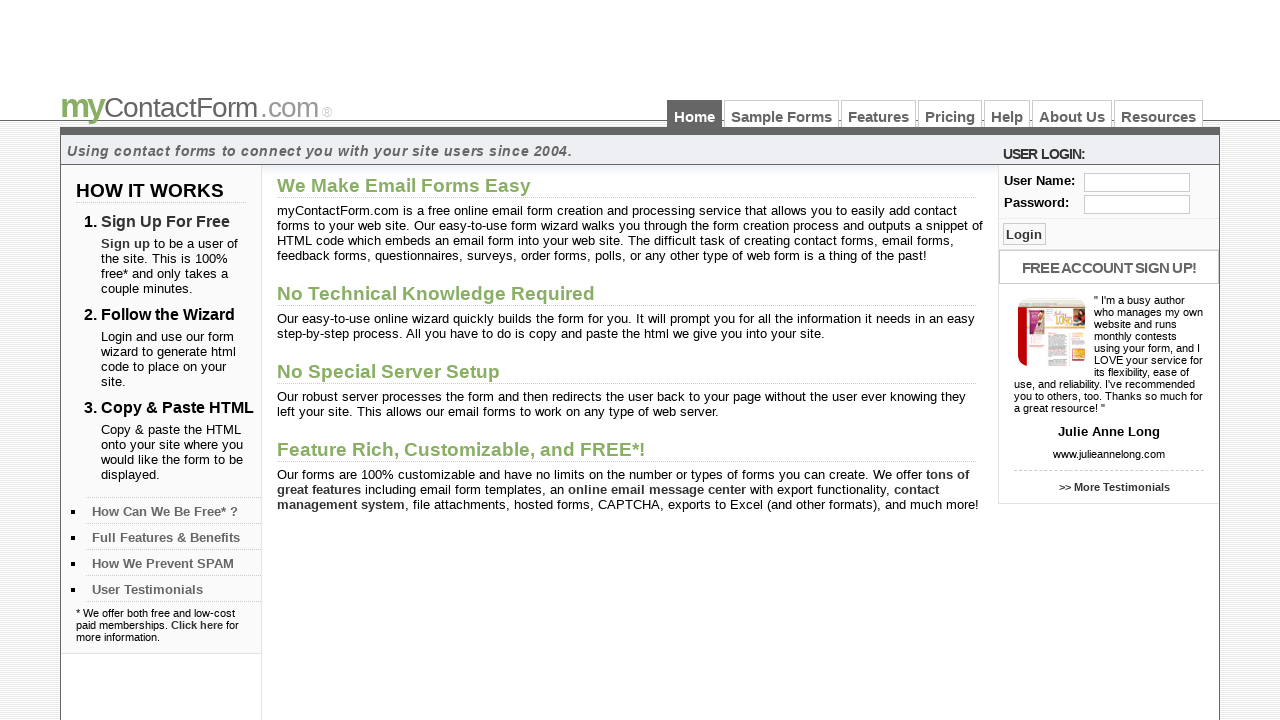

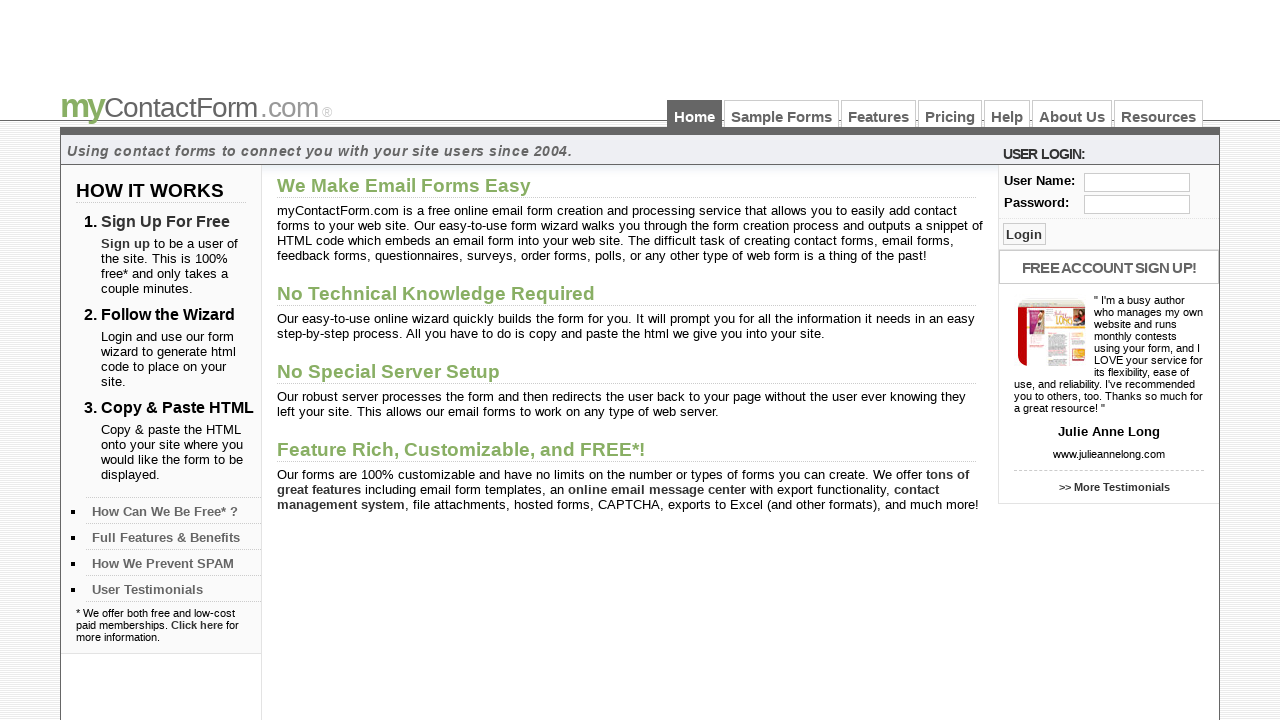